Tests mouse hover functionality to reveal hidden menu and click a link

Starting URL: https://rahulshettyacademy.com/AutomationPractice/

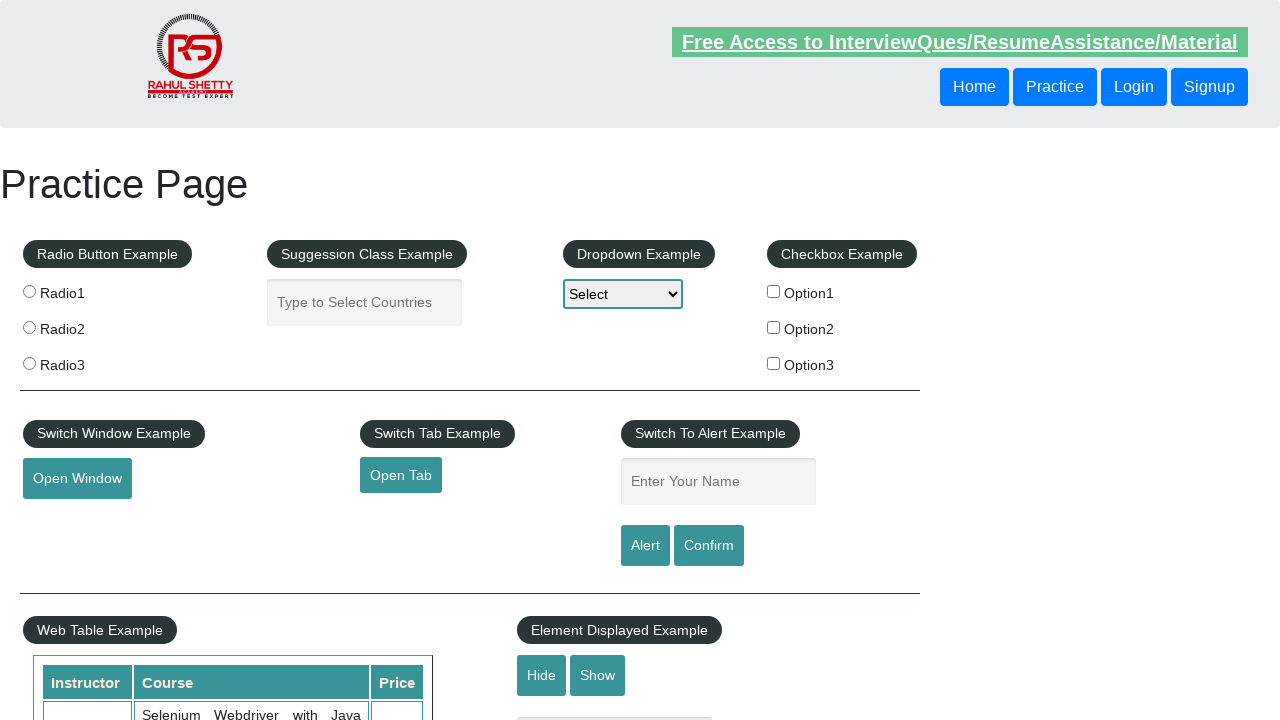

Hovered over the mouse hover button to reveal hidden menu at (83, 361) on #mousehover
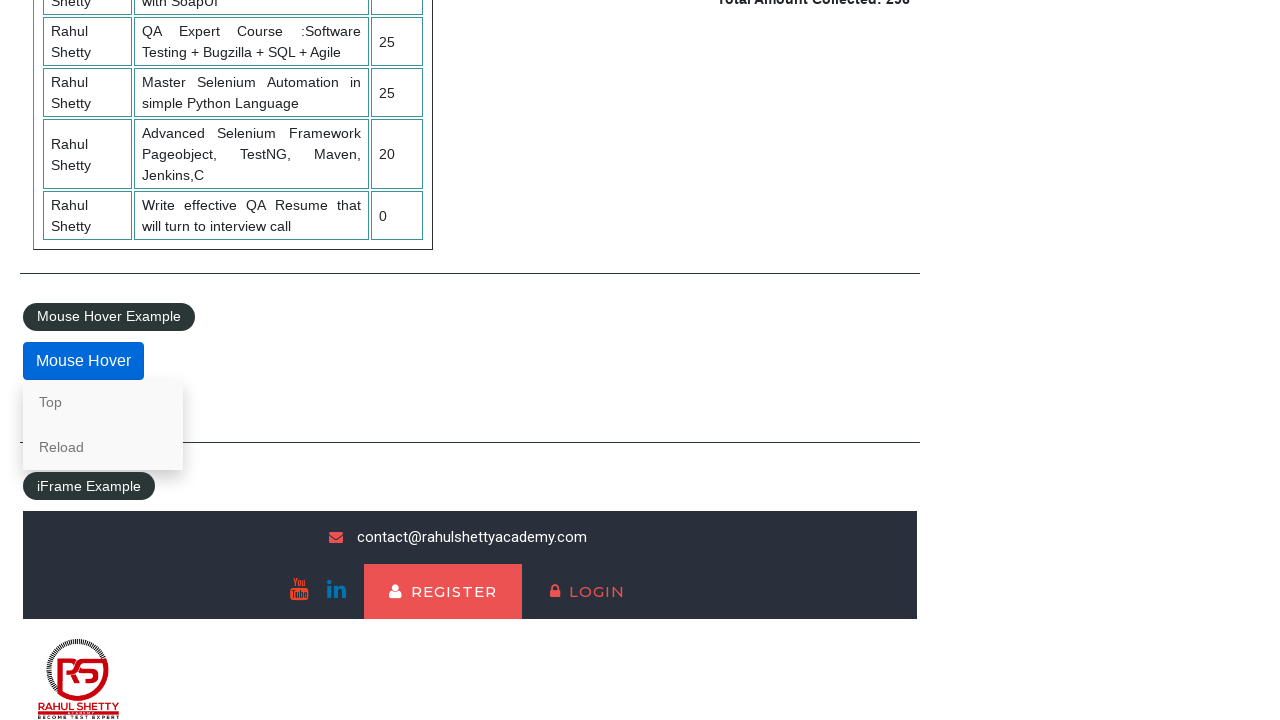

Clicked the 'Top' link in the revealed hover menu at (103, 402) on .mouse-hover-content a:text('Top')
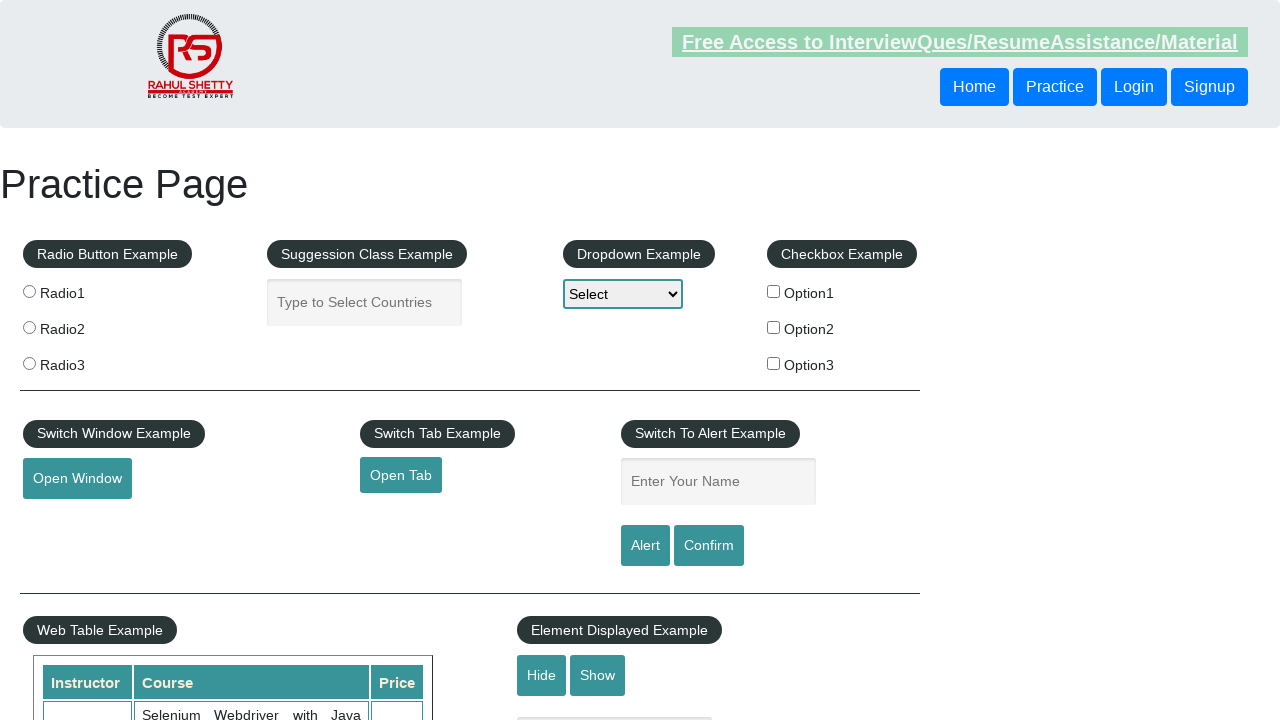

Verified that URL contains '#top' after clicking the Top link
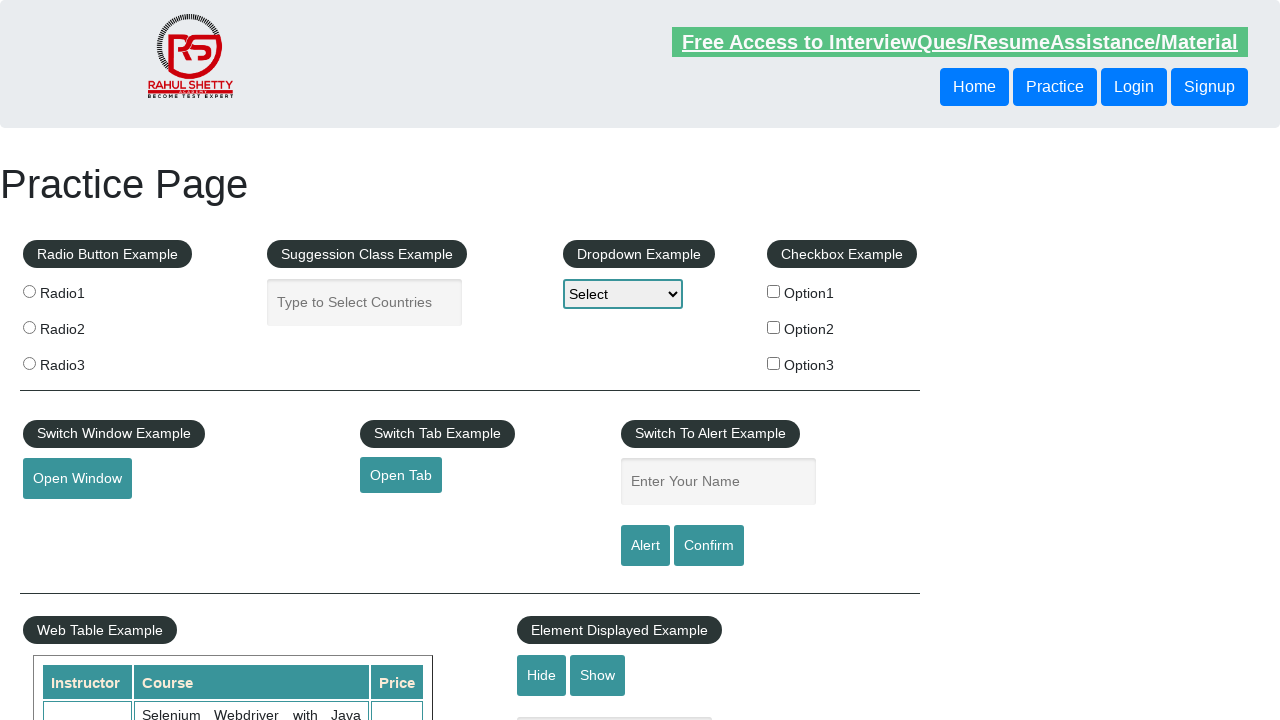

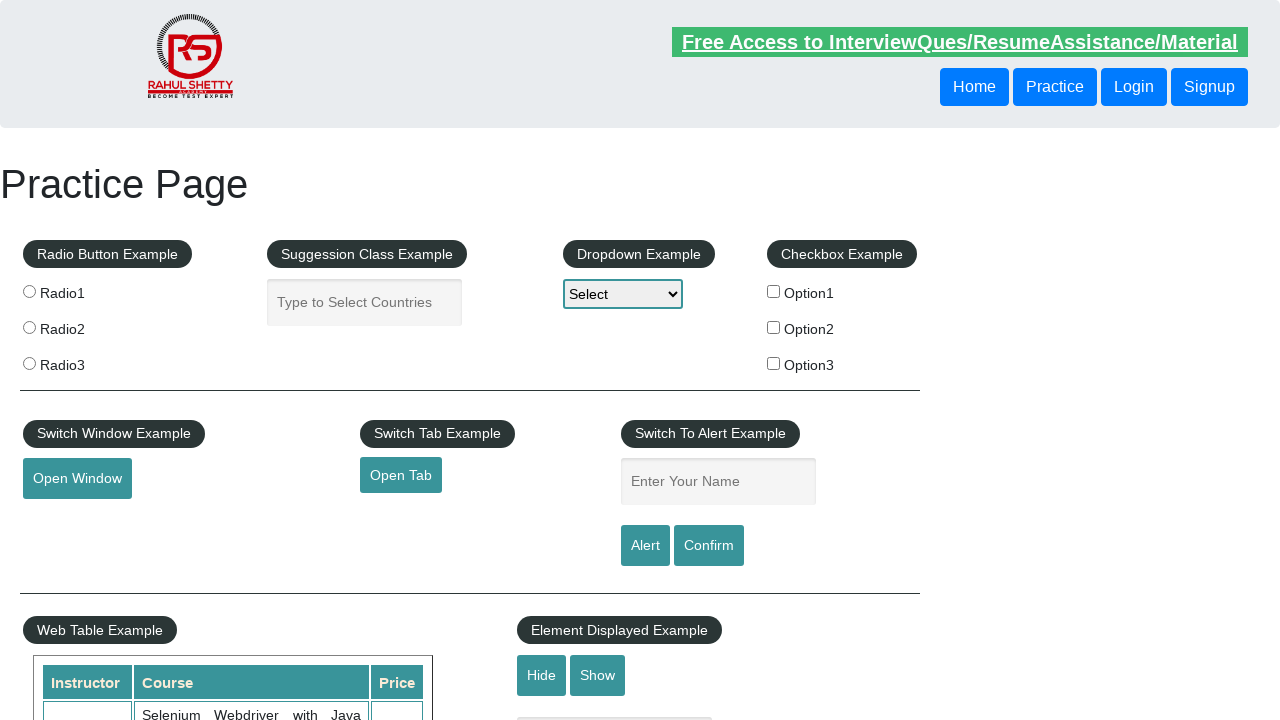